Tests A/B test opt-out by adding the opt-out cookie before navigating to the A/B test page, then verifying the test is not active.

Starting URL: http://the-internet.herokuapp.com

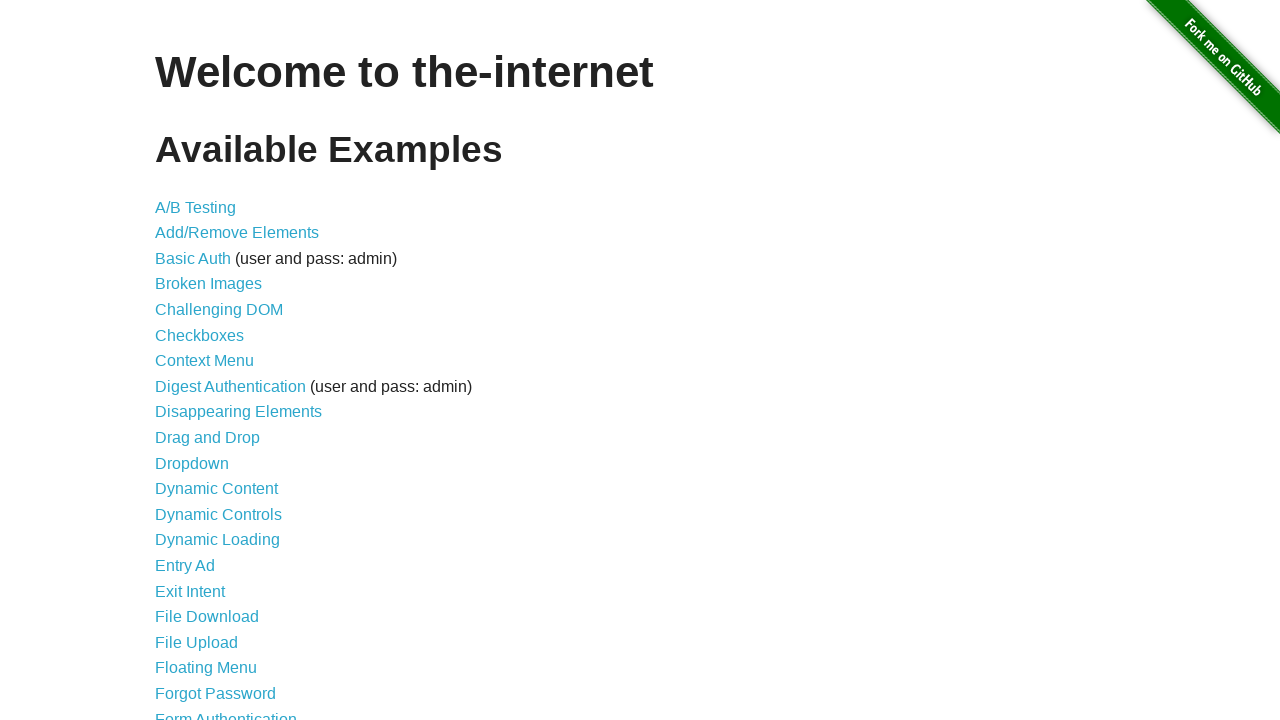

Added optimizelyOptOut cookie with value 'true' to opt out of A/B test
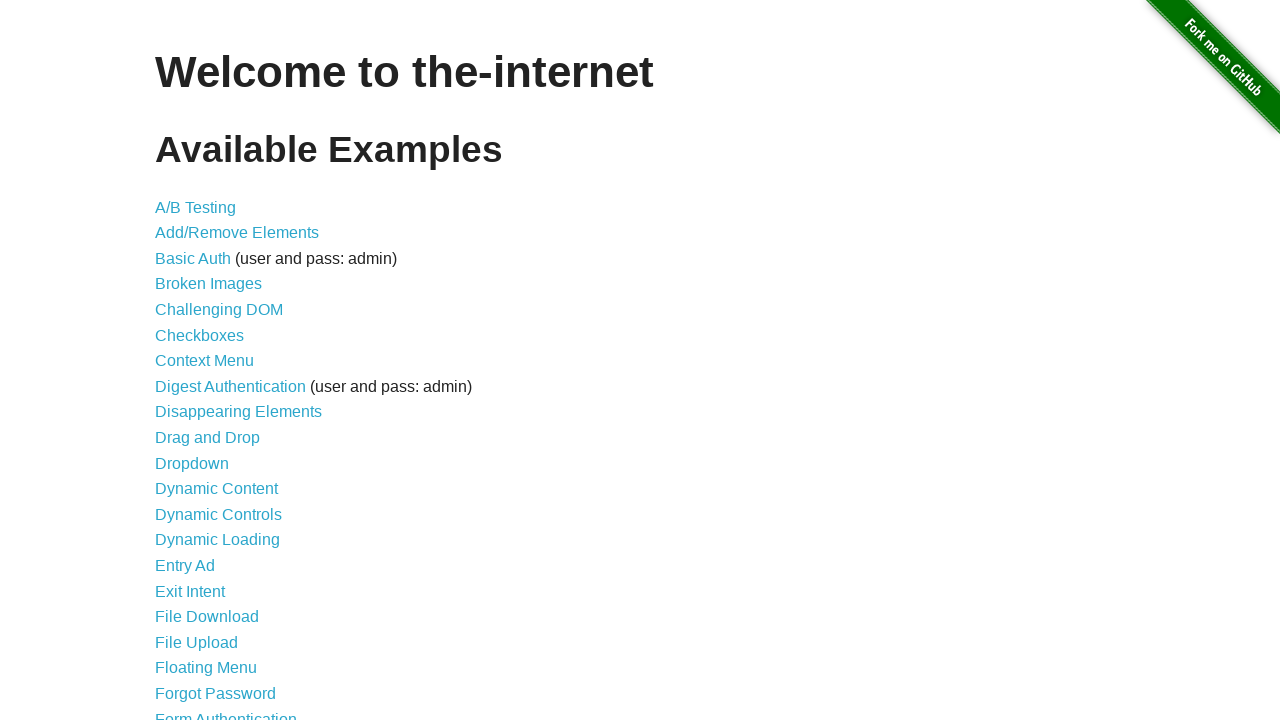

Navigated to A/B test page at /abtest
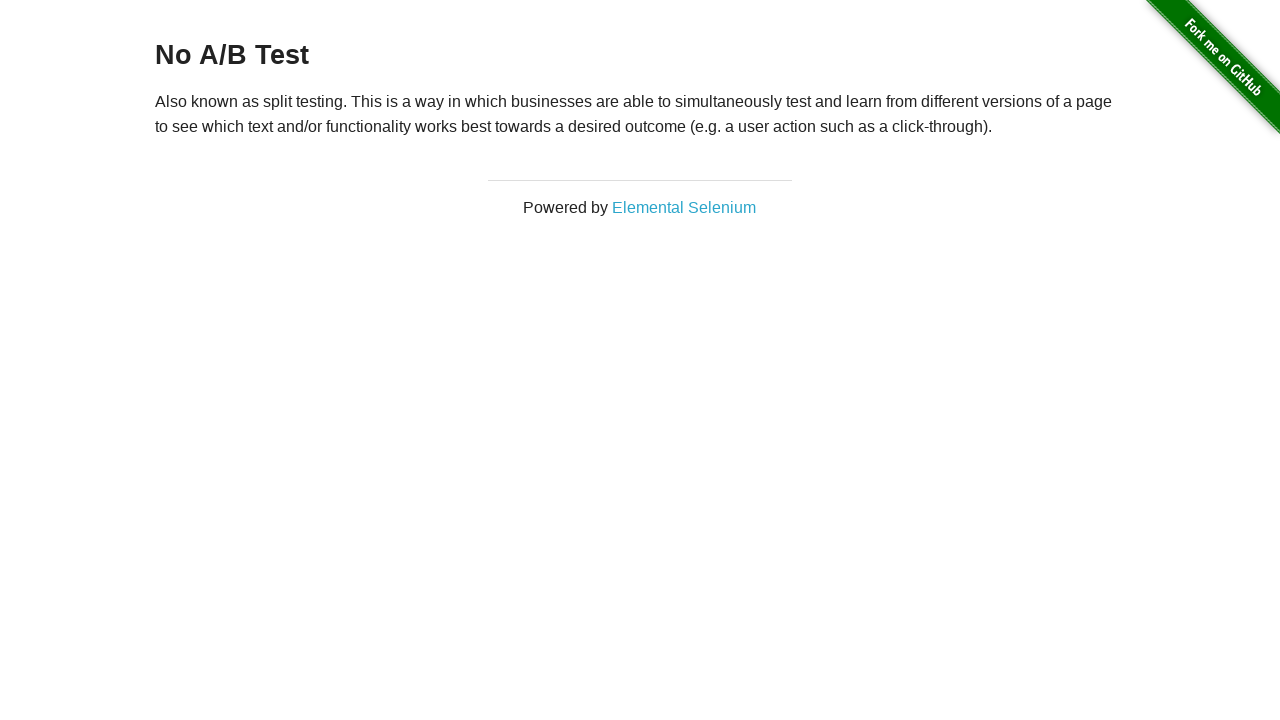

Retrieved heading text from page
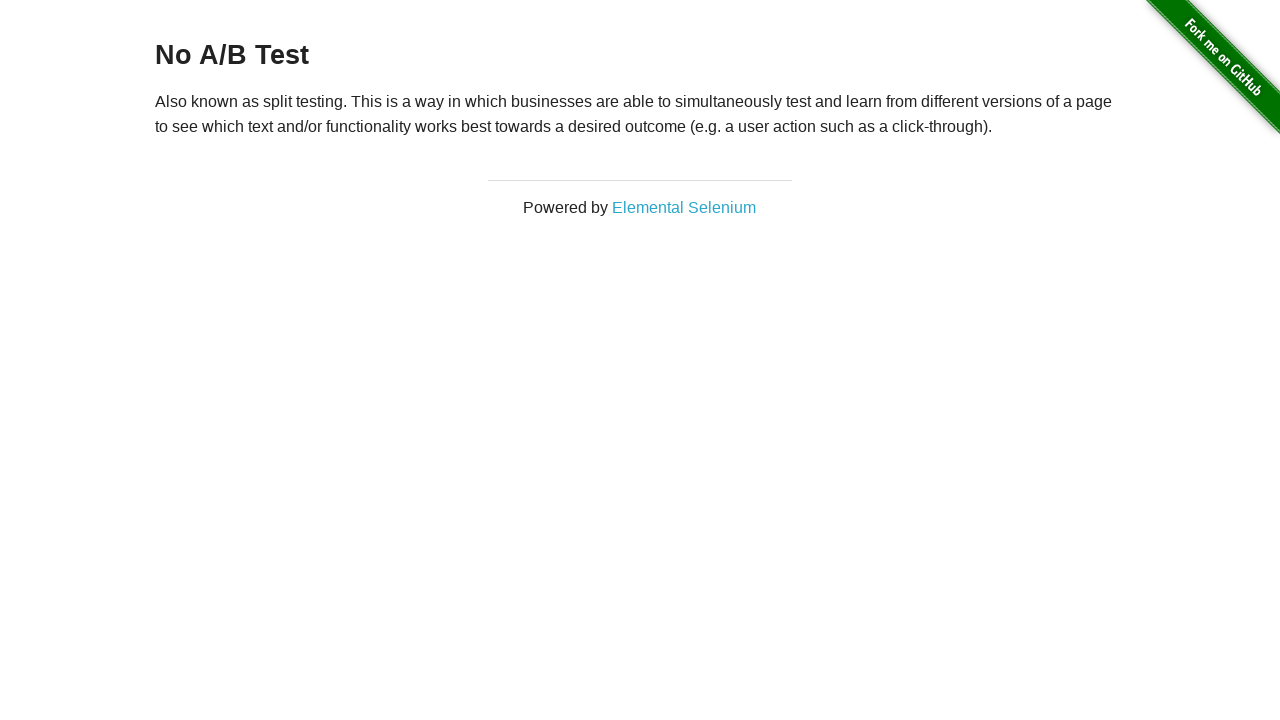

Verified heading text is 'No A/B Test', confirming opt-out was successful
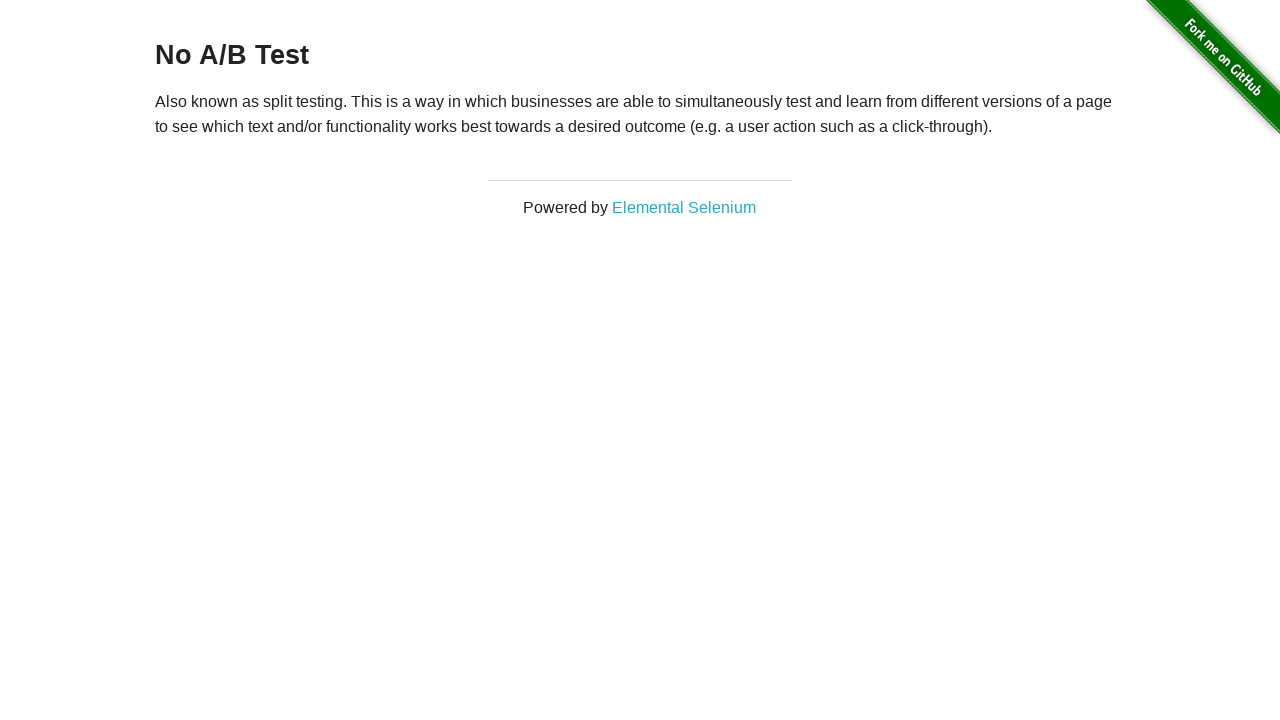

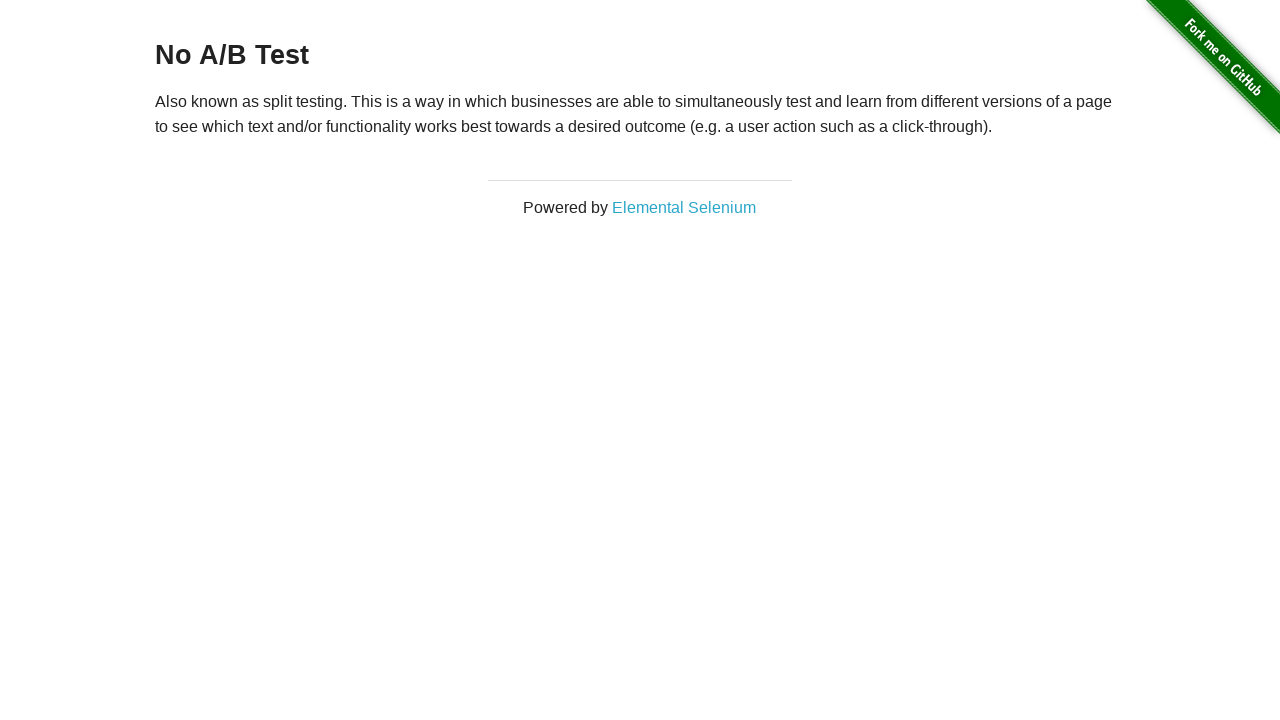